Tests Google Patents search functionality by entering a product search query and clicking the search button to view patent results.

Starting URL: https://patents.google.com/

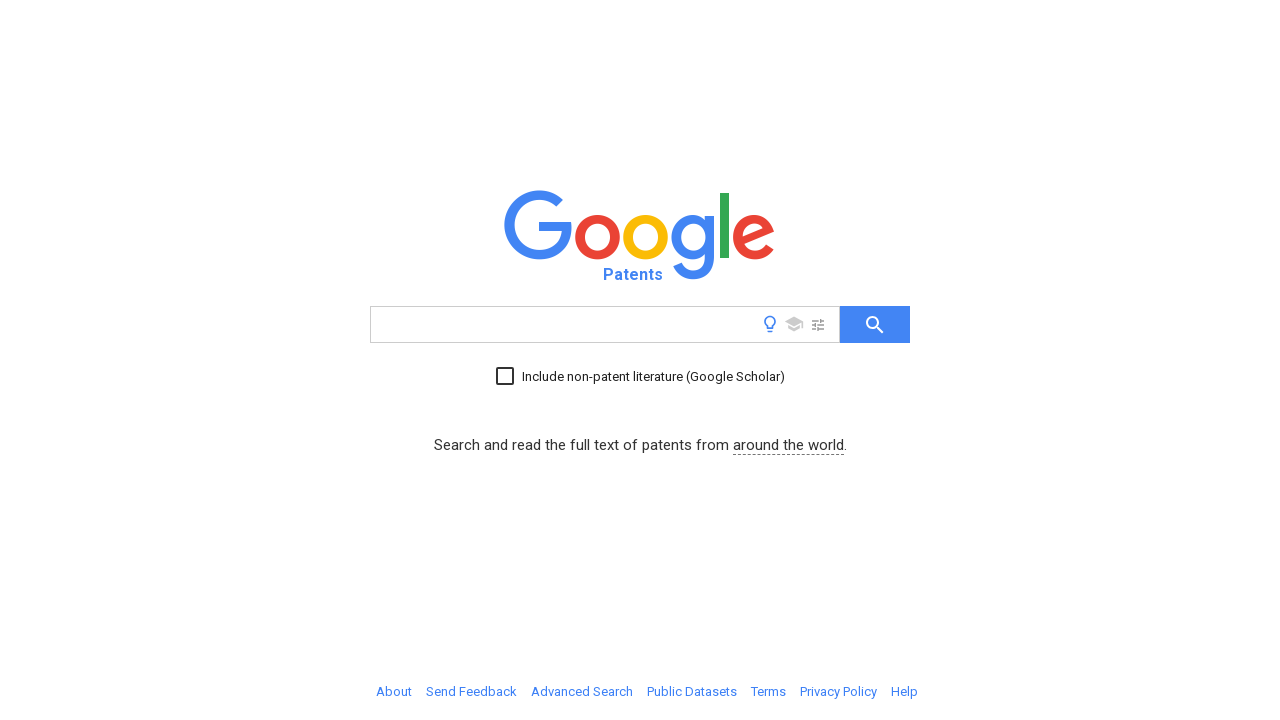

Filled search field with 'wireless charging device' on input[name='q']
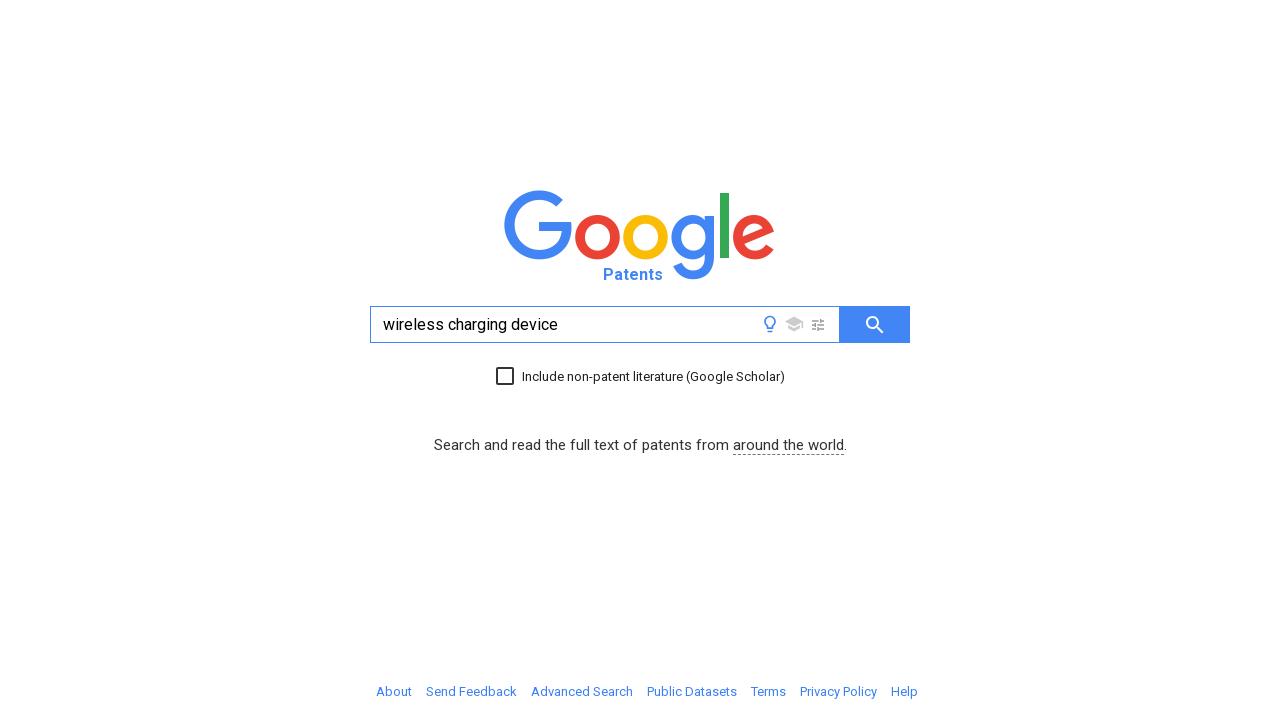

Clicked search button to search for patents at (875, 324) on #searchButton
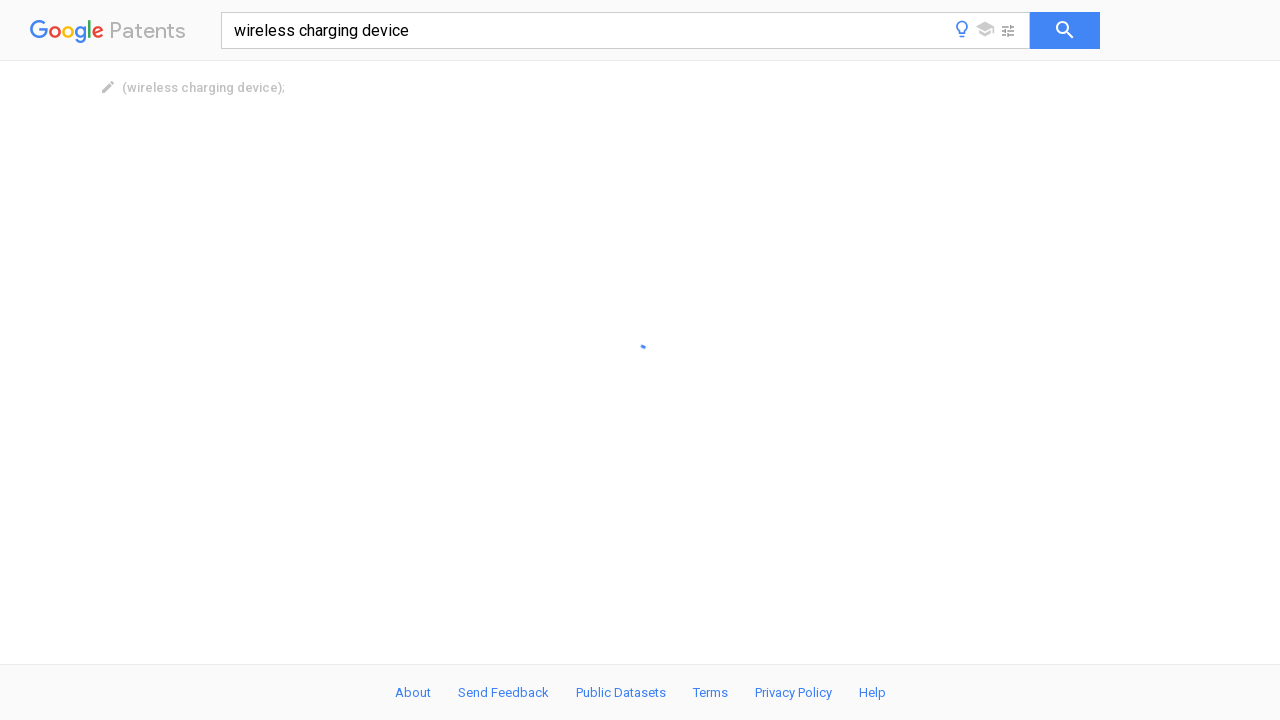

Patent search results loaded successfully
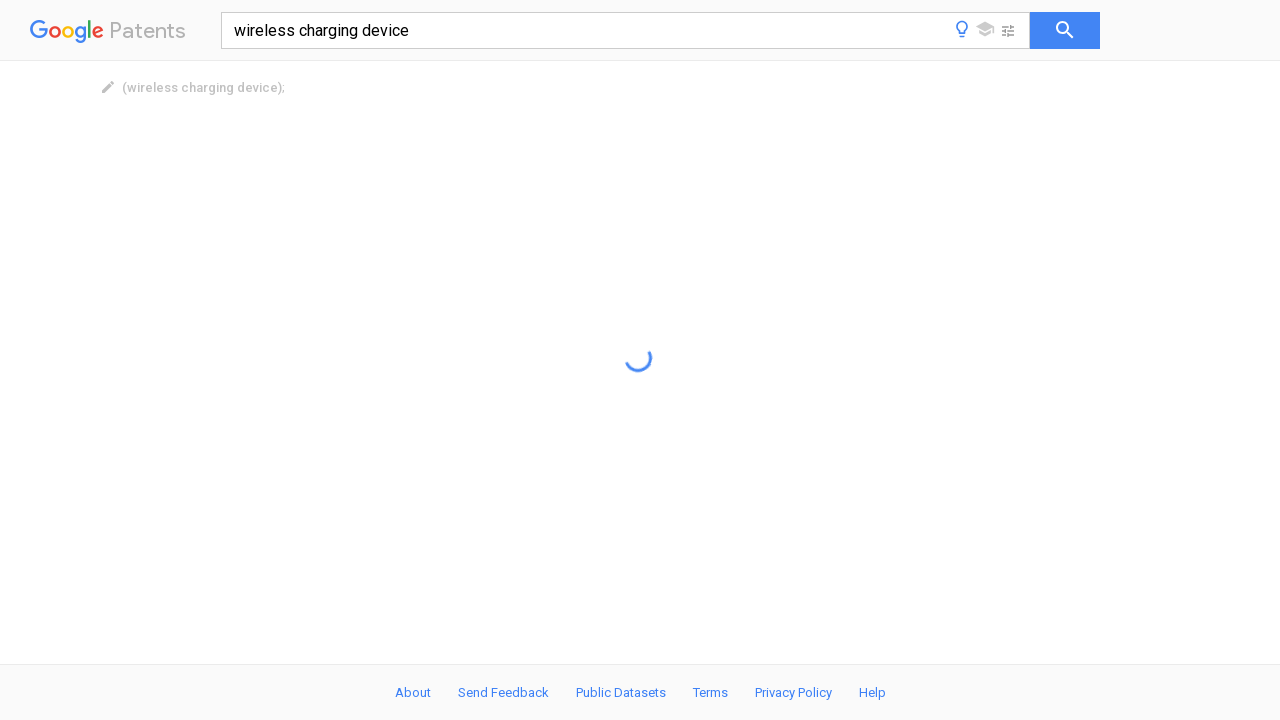

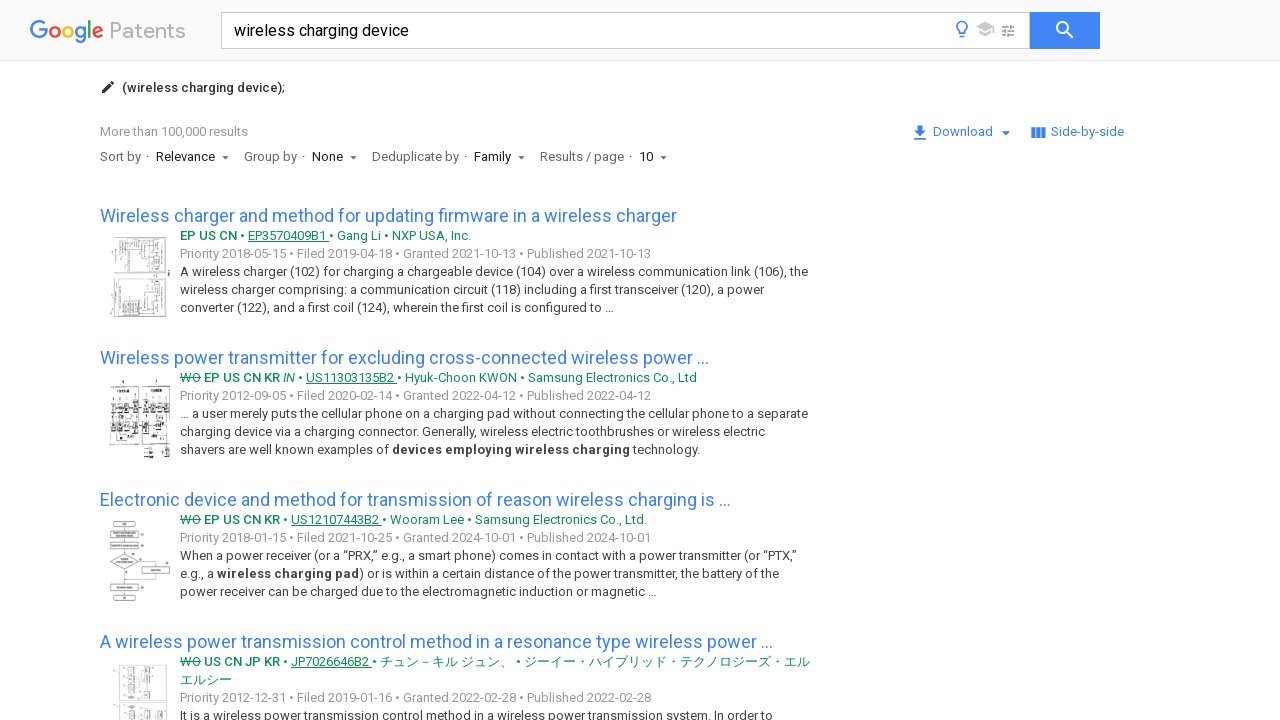